Tests adding two products to the shopping cart on Demoblaze e-commerce site and verifies the cart shows 2 items

Starting URL: https://www.demoblaze.com

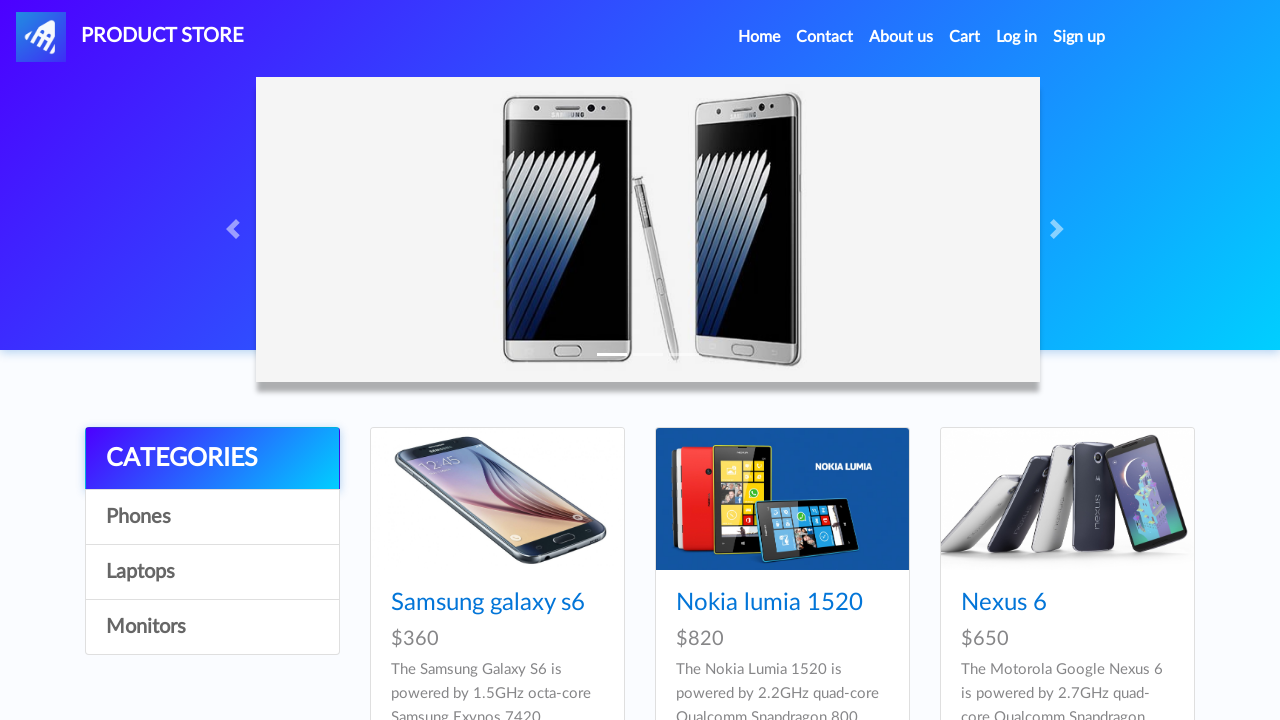

Clicked on Samsung galaxy s6 product at (488, 603) on a:has-text('Samsung galaxy s6')
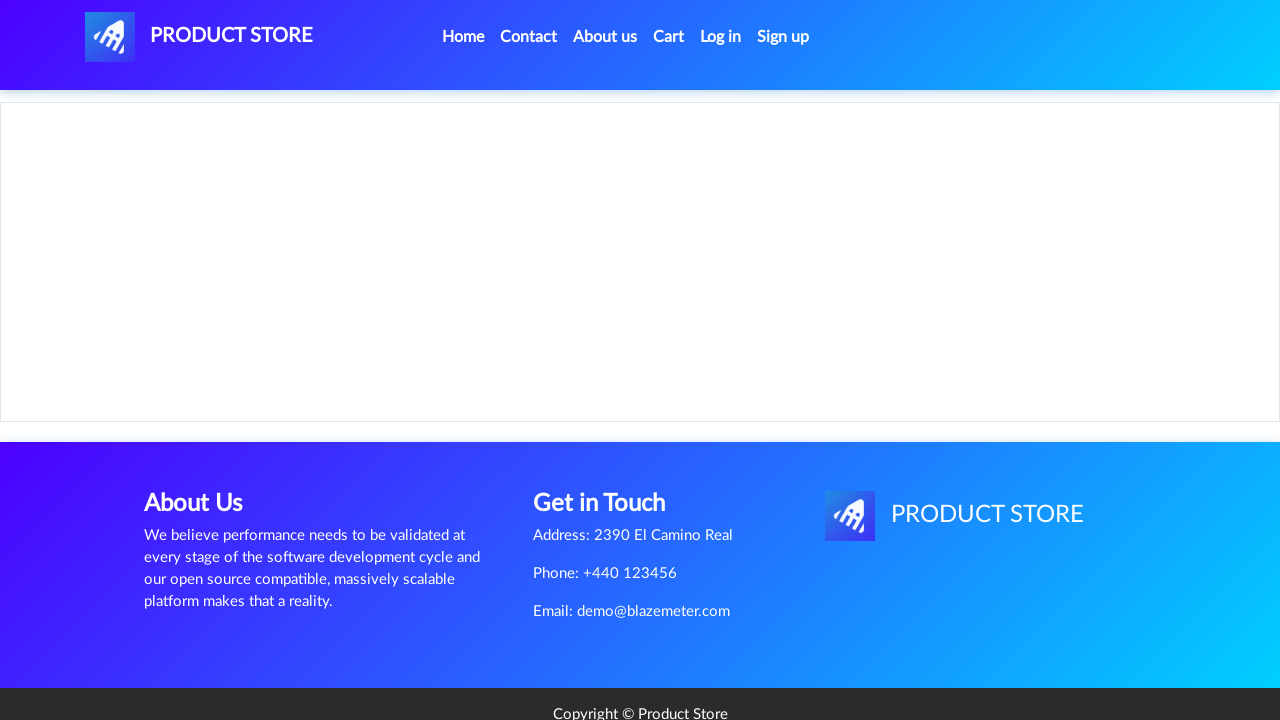

Product page loaded with product content
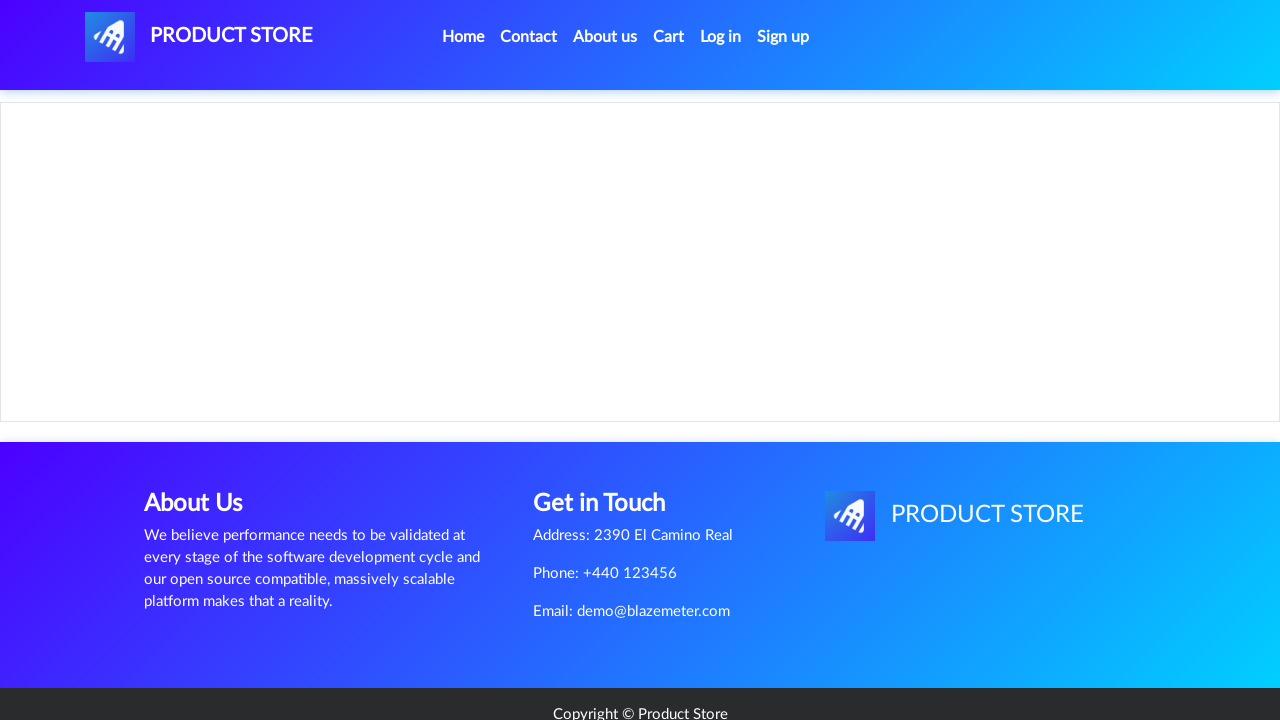

Clicked Add to cart button for Samsung galaxy s6 at (610, 440) on a:has-text('Add to cart')
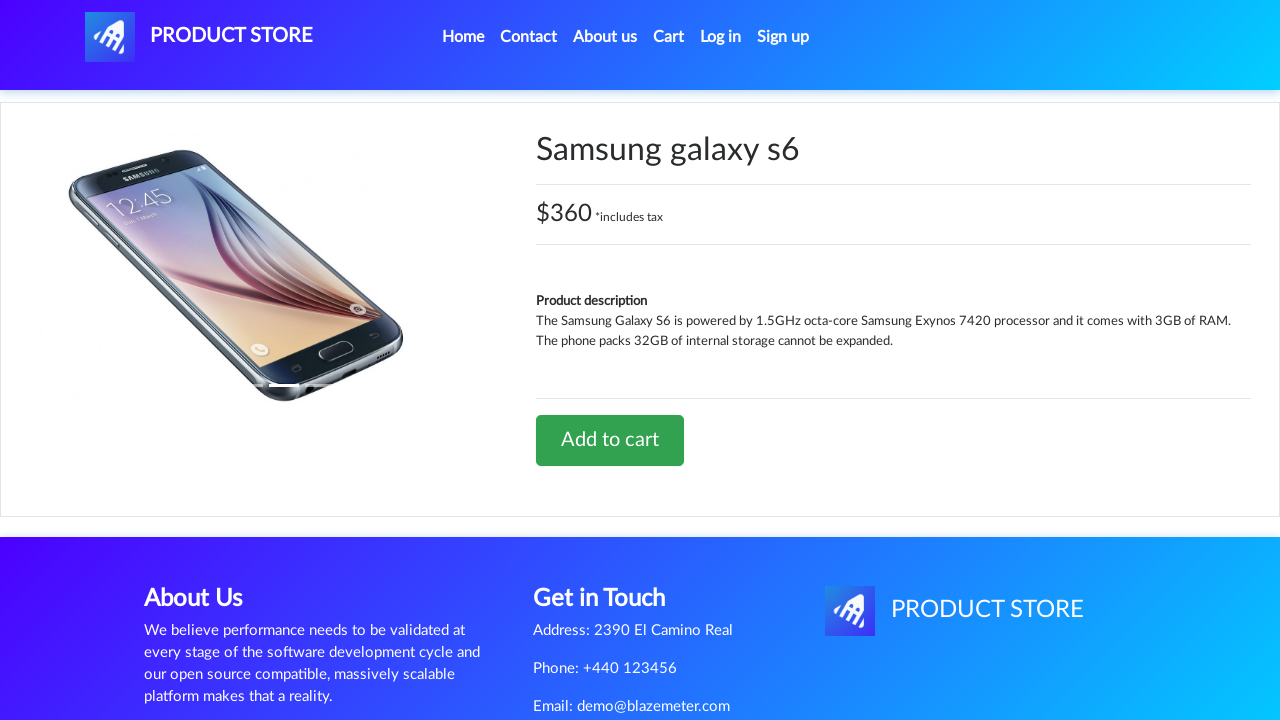

Alert dialog handler registered
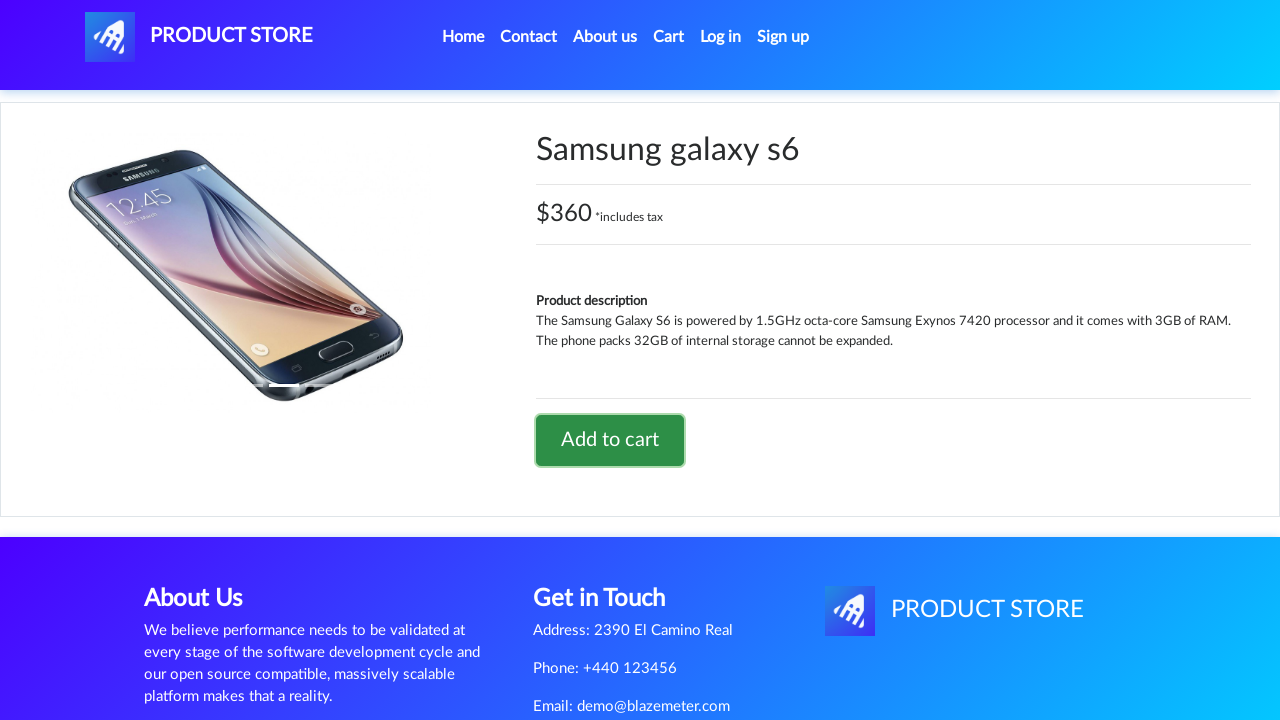

Waited for alert dialog to be processed
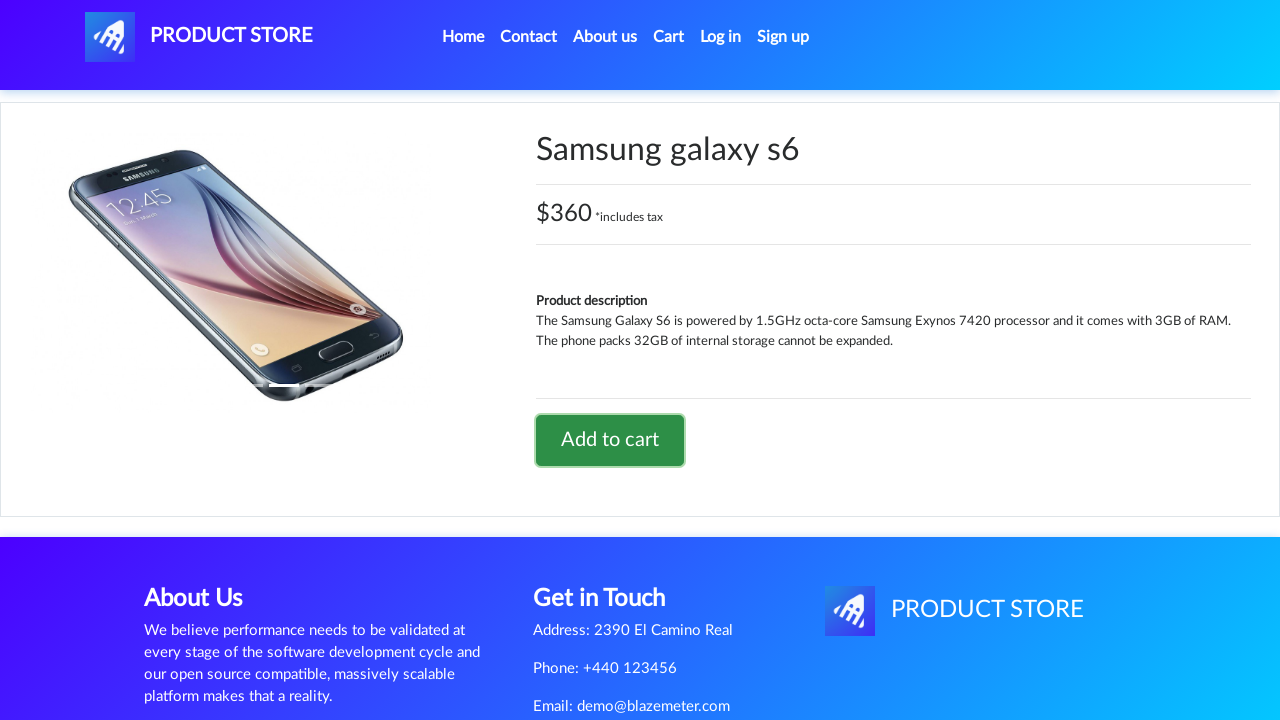

Clicked Home link to return to home page at (463, 37) on a:has-text('Home')
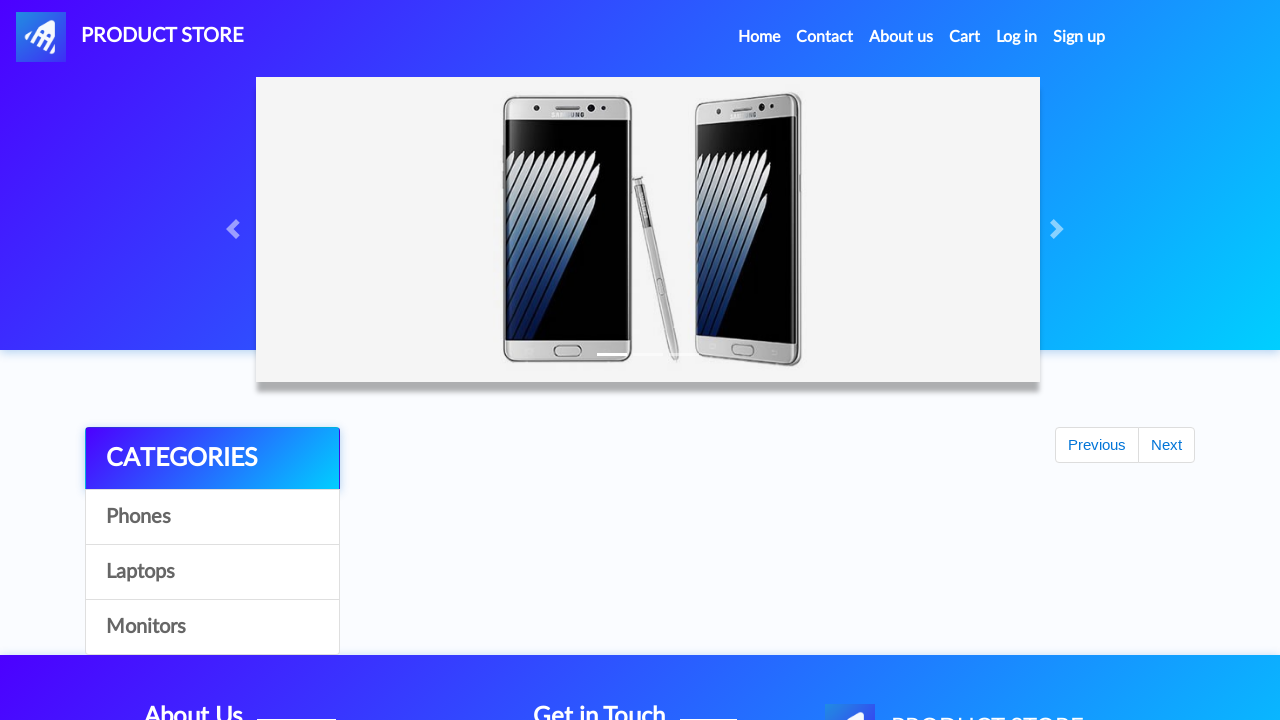

Home page loaded with product cards displayed
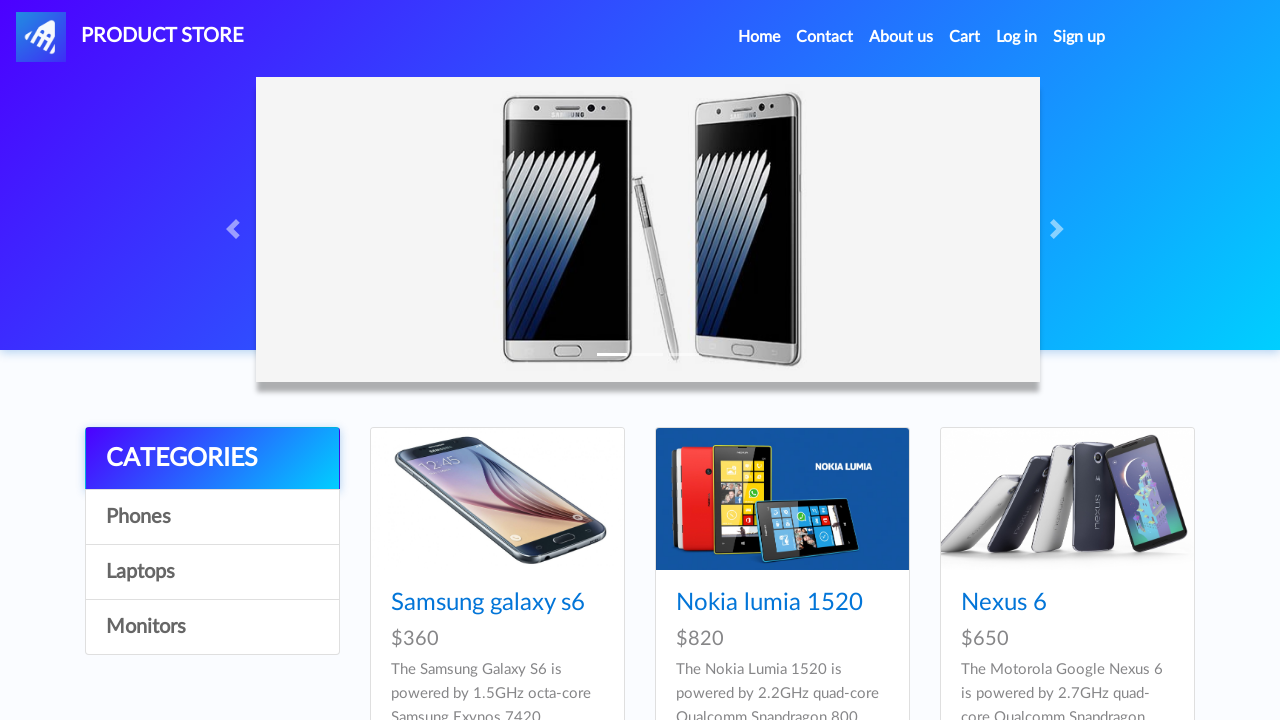

Clicked on Nokia lumia 1520 product at (769, 603) on a:has-text('Nokia lumia 1520')
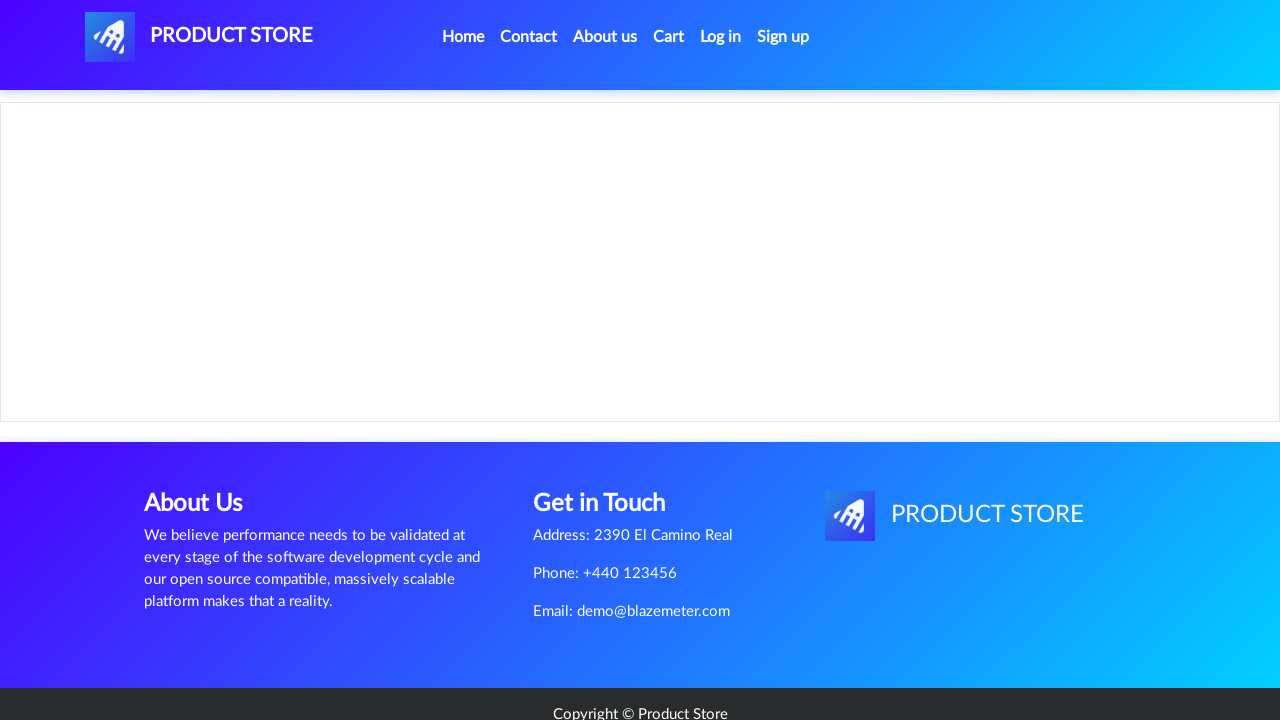

Product page loaded with product content for Nokia lumia 1520
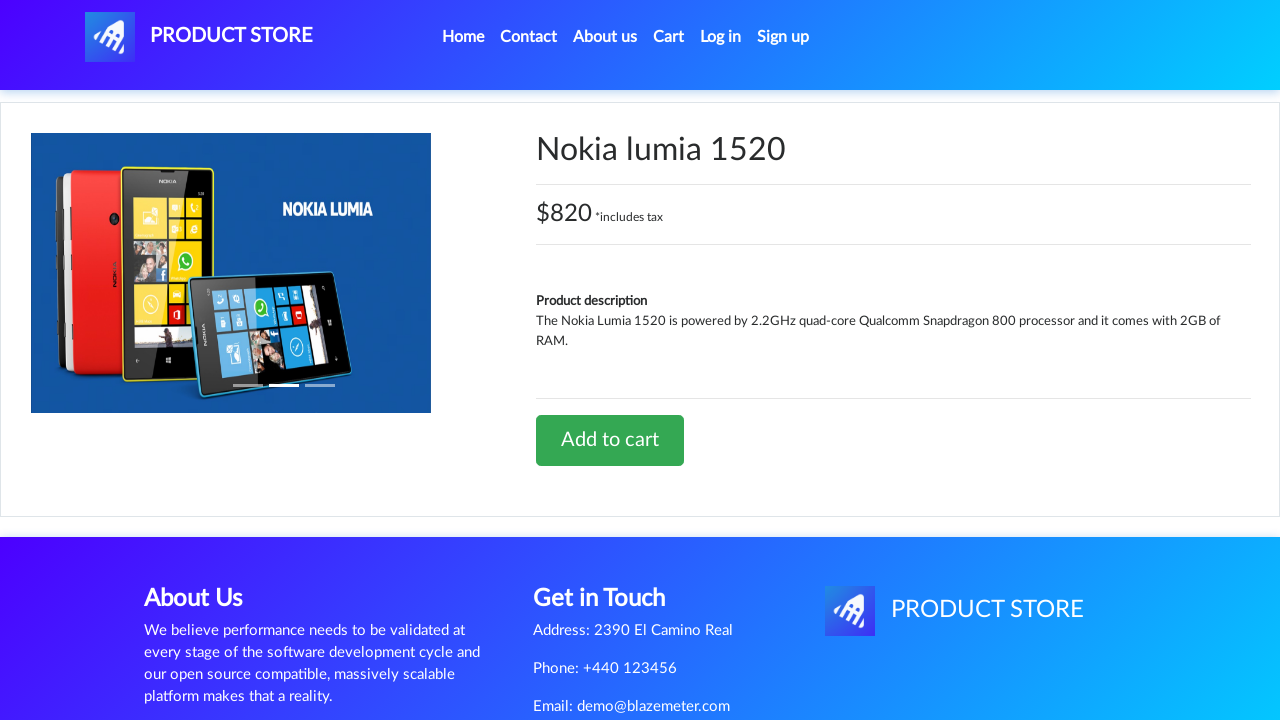

Clicked Add to cart button for Nokia lumia 1520 at (610, 440) on a:has-text('Add to cart')
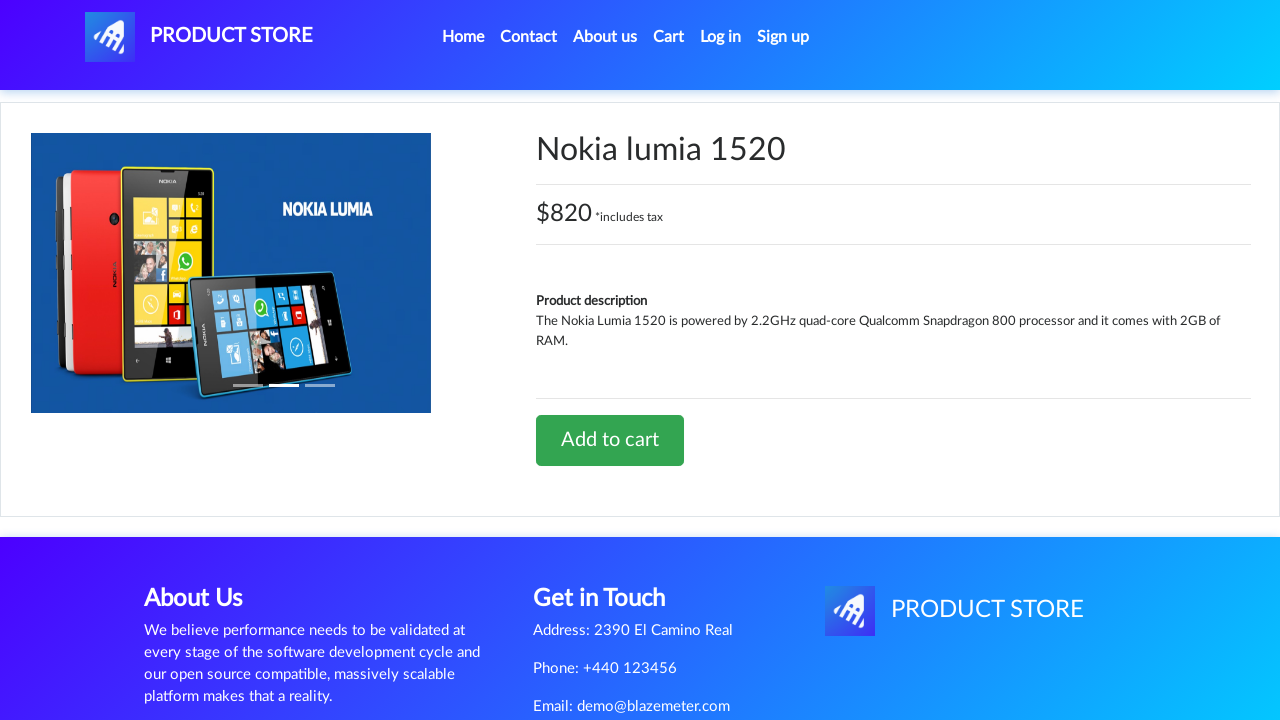

Waited for second alert dialog to be processed
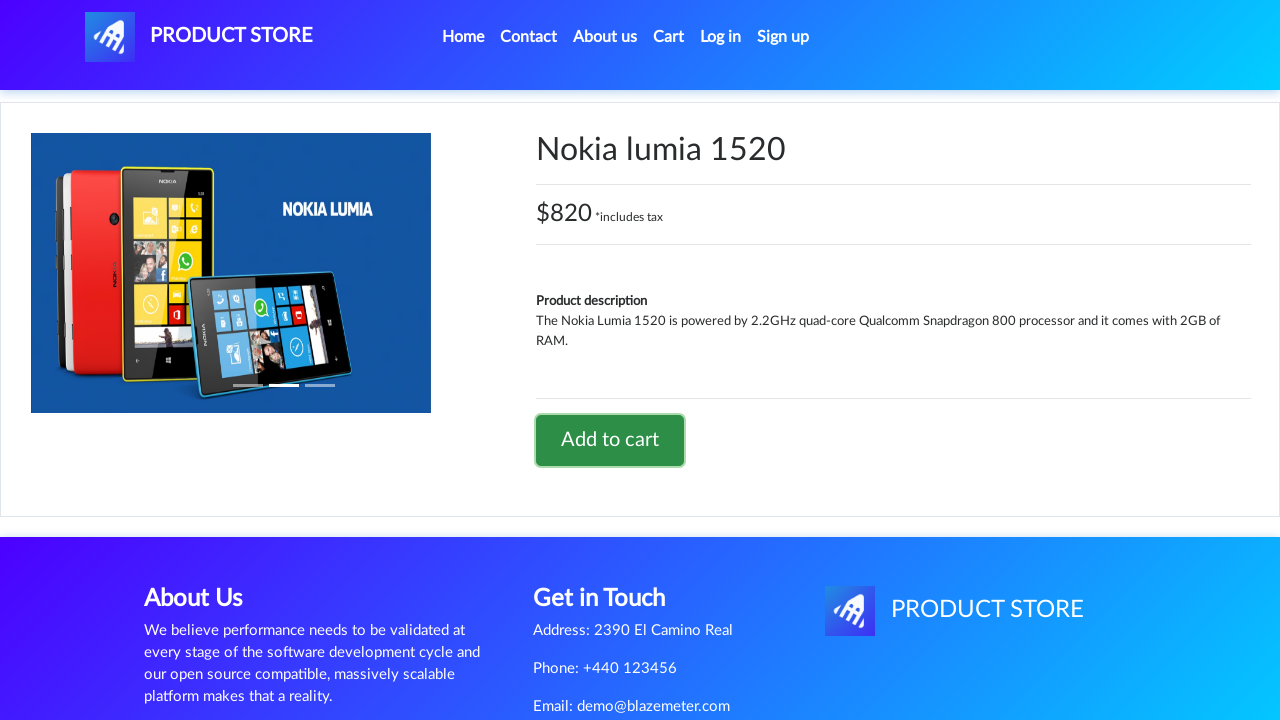

Clicked on cart icon to navigate to shopping cart at (669, 37) on #cartur
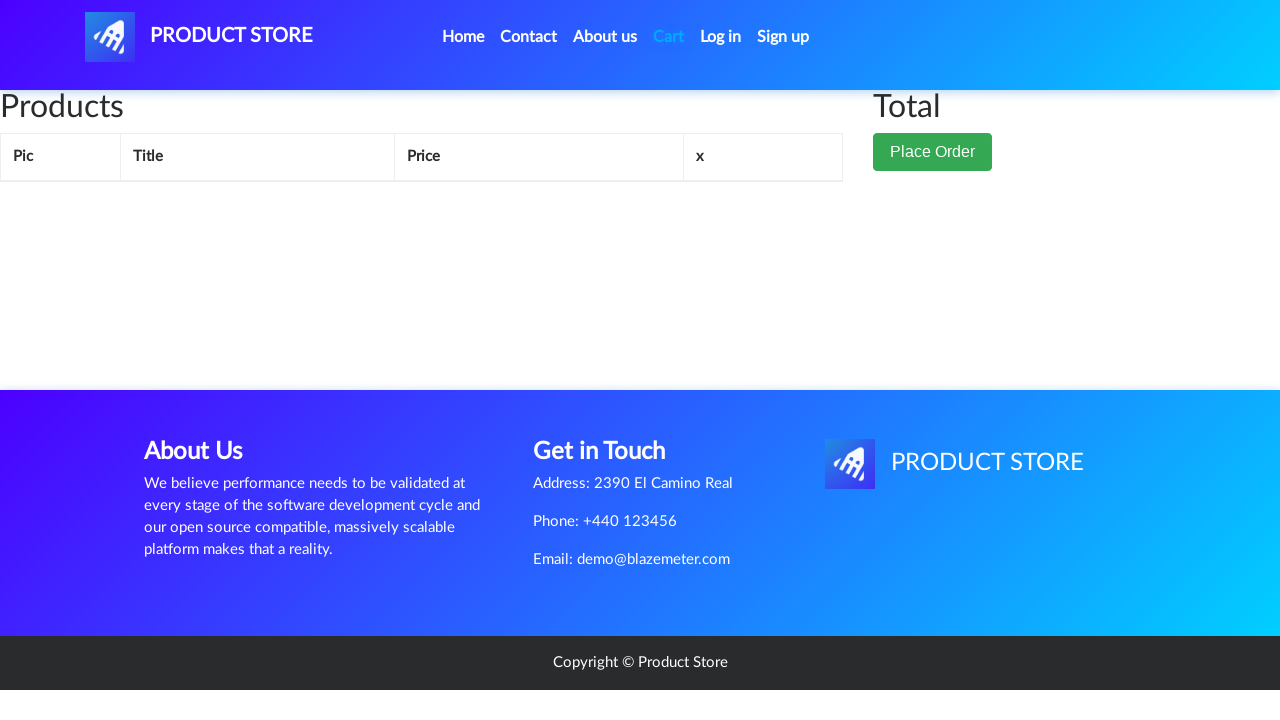

Cart page loaded with 2 products displayed in cart table
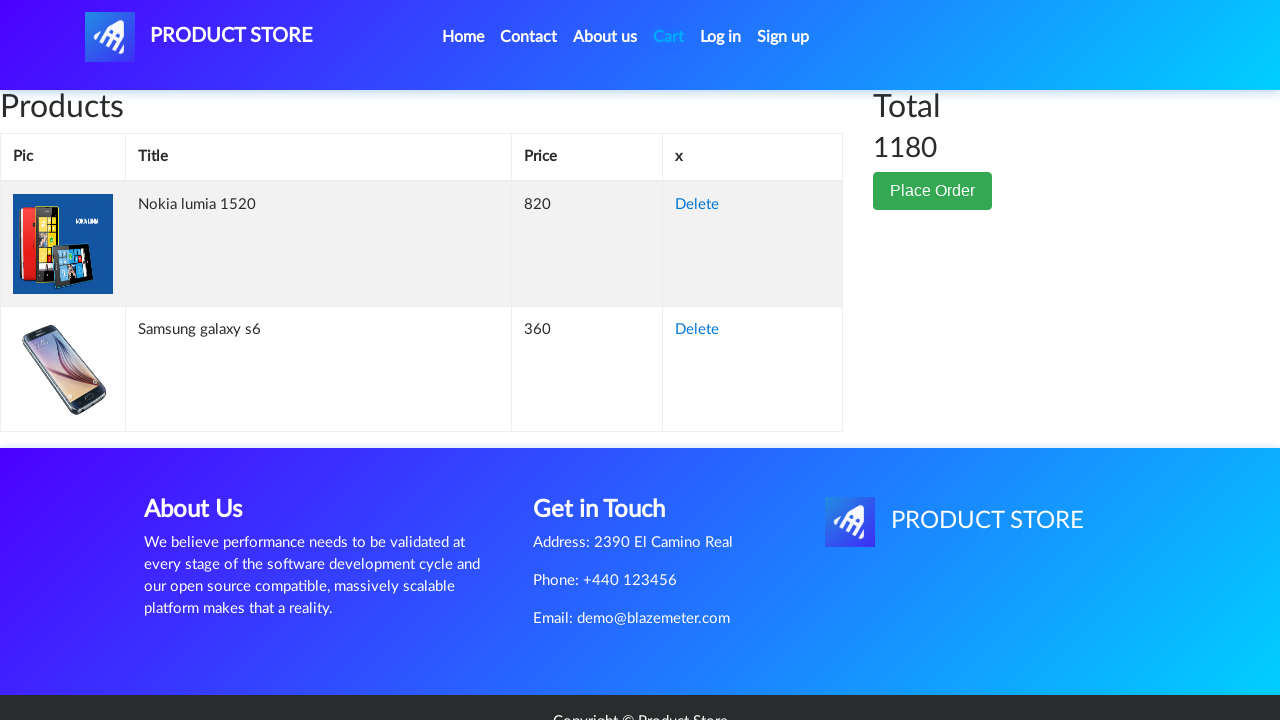

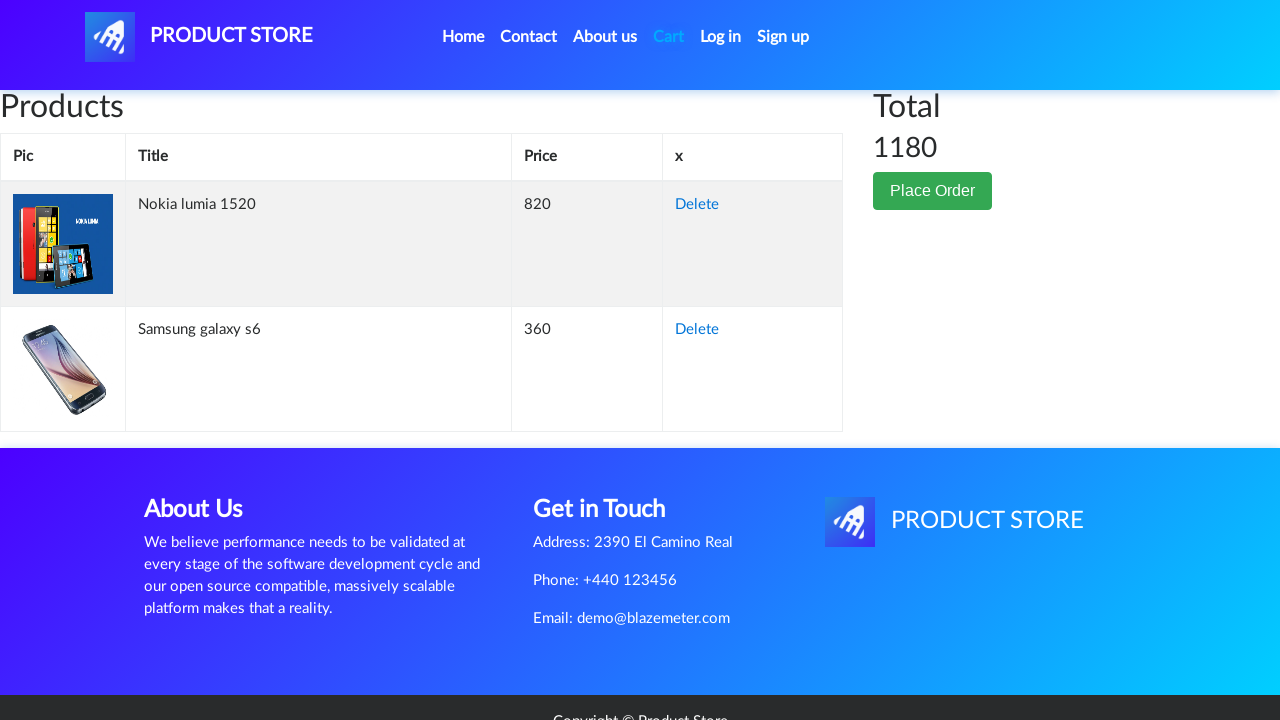